Tests right-click context menu functionality by performing a right-click action on an element, selecting an option from the context menu, and handling an alert dialog

Starting URL: https://swisnl.github.io/jQuery-contextMenu/demo.html

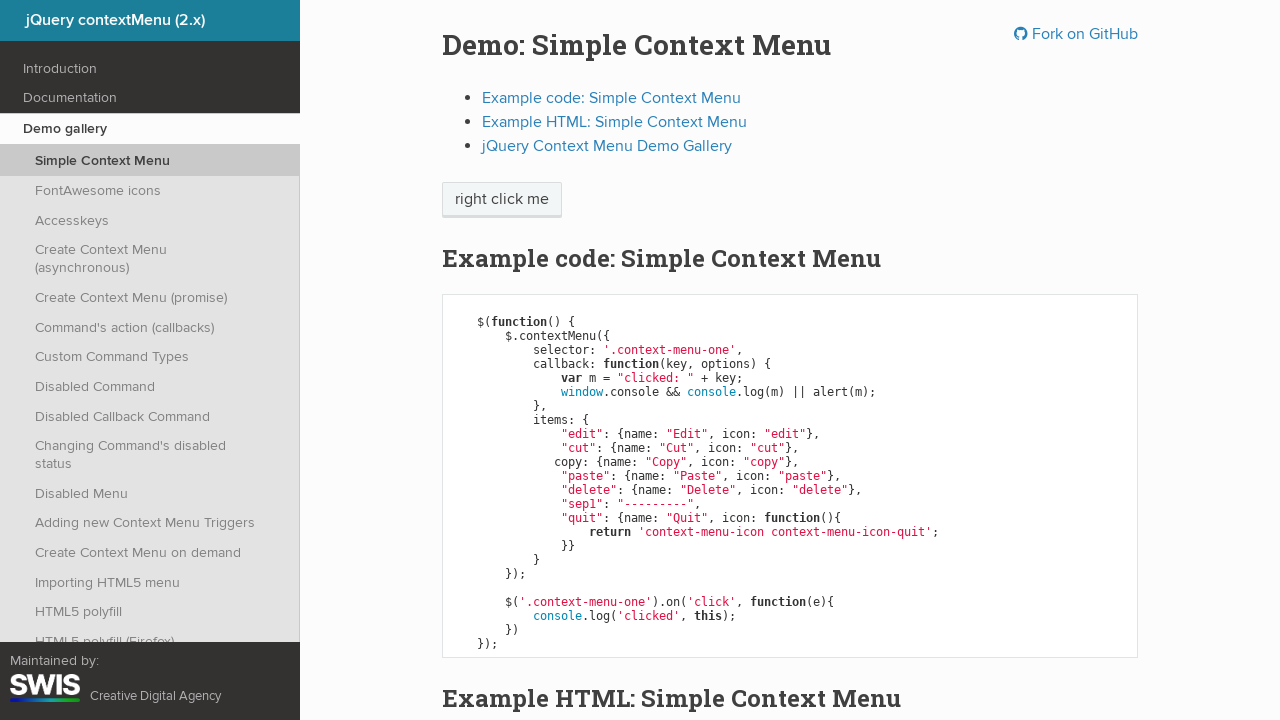

Located right-click target element
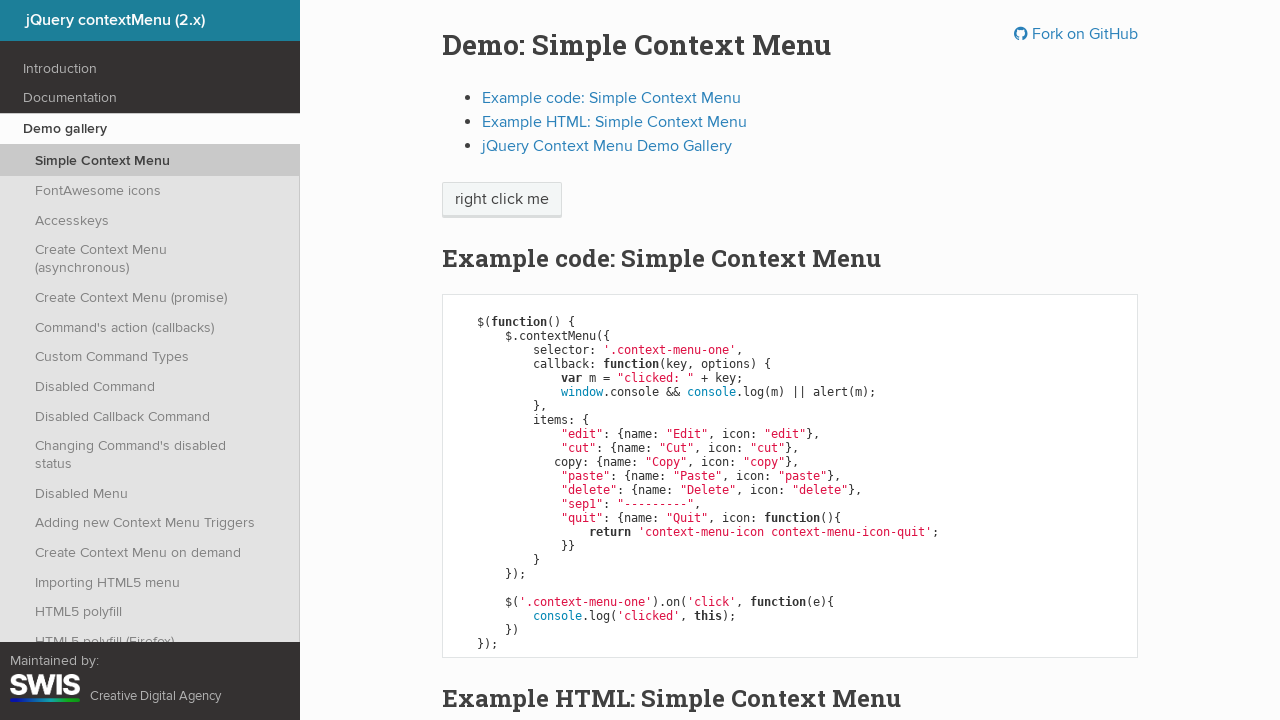

Performed right-click on element to open context menu at (502, 200) on xpath=//span[@class='context-menu-one btn btn-neutral']
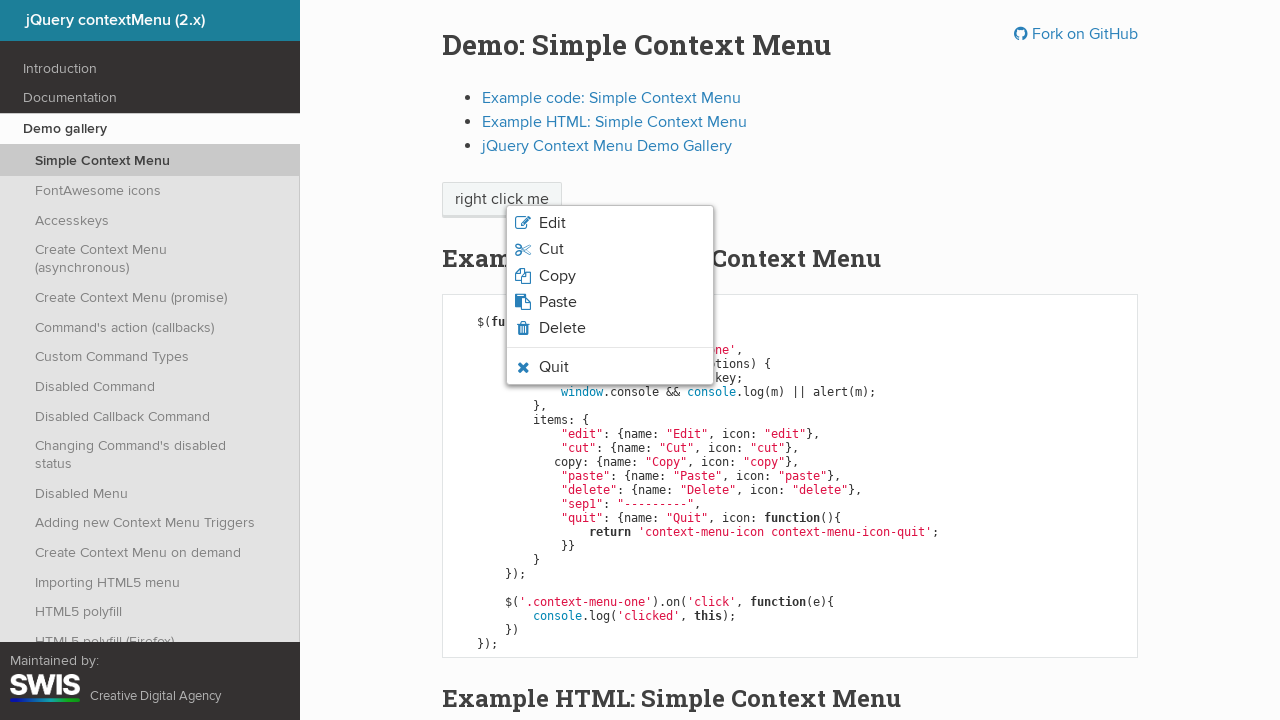

Clicked 'Copy' option from context menu at (610, 276) on xpath=//li[@class='context-menu-item context-menu-icon context-menu-icon-copy']
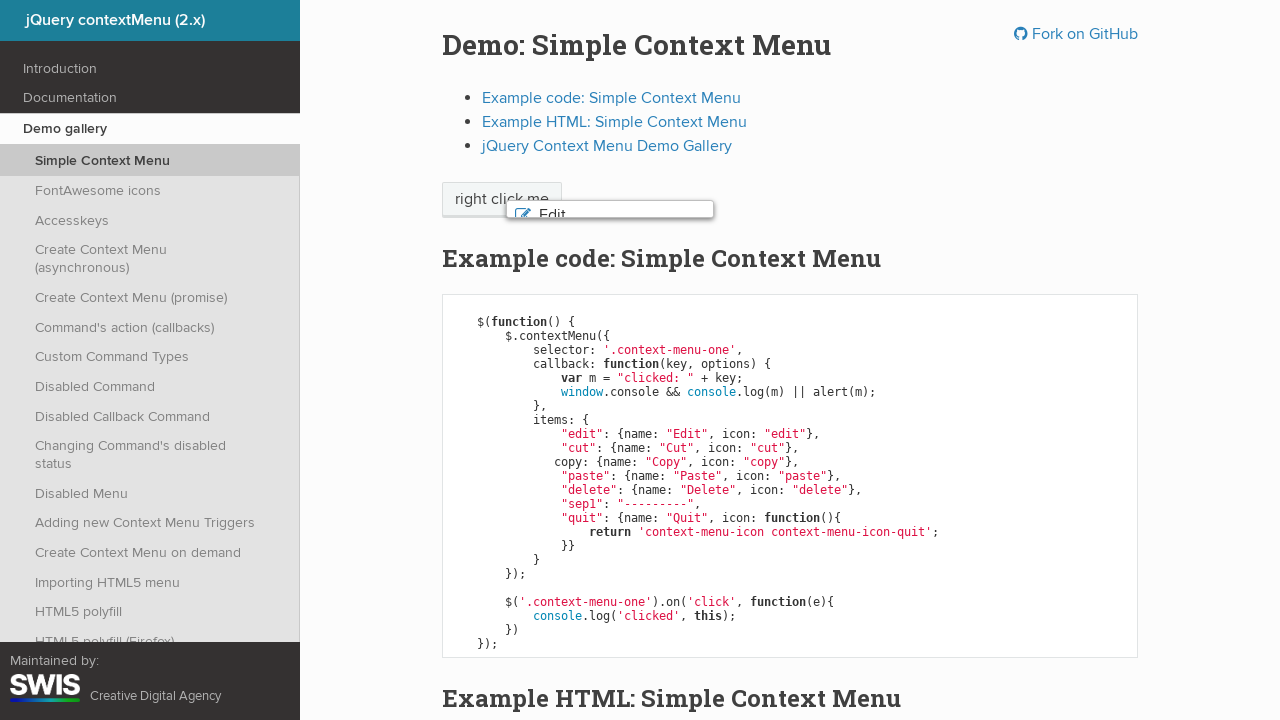

Set up dialog handler to accept alert
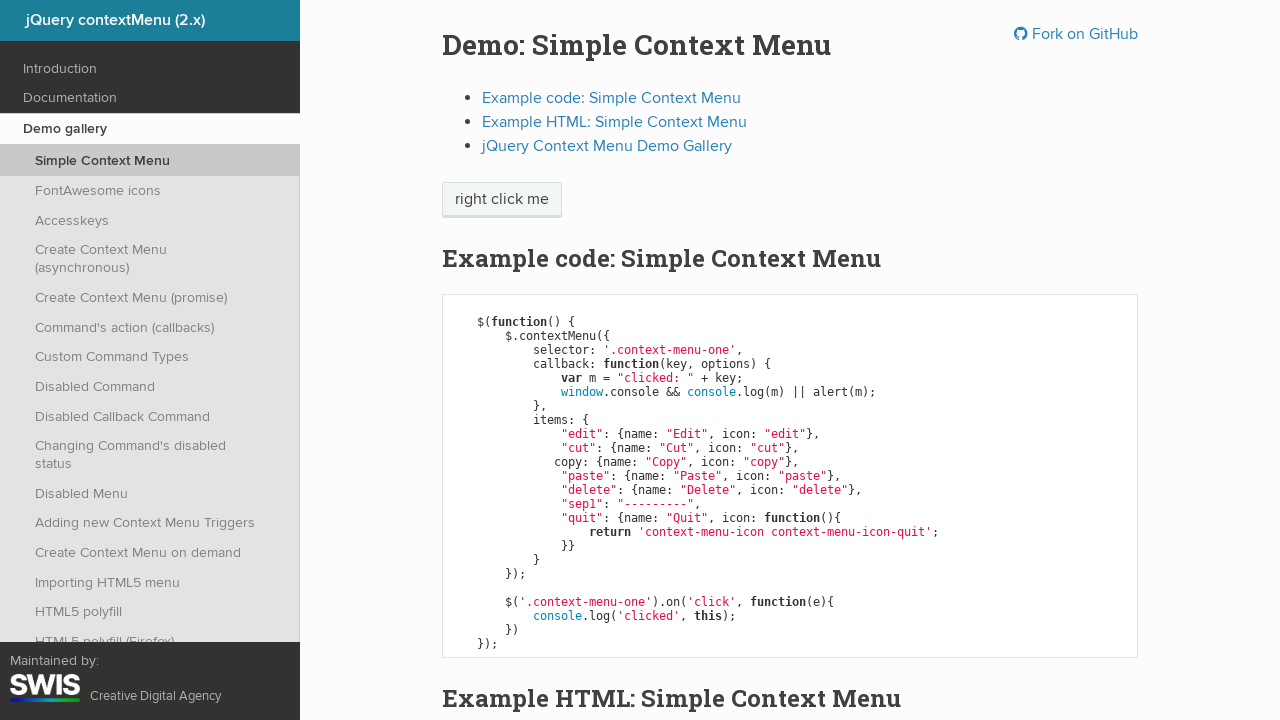

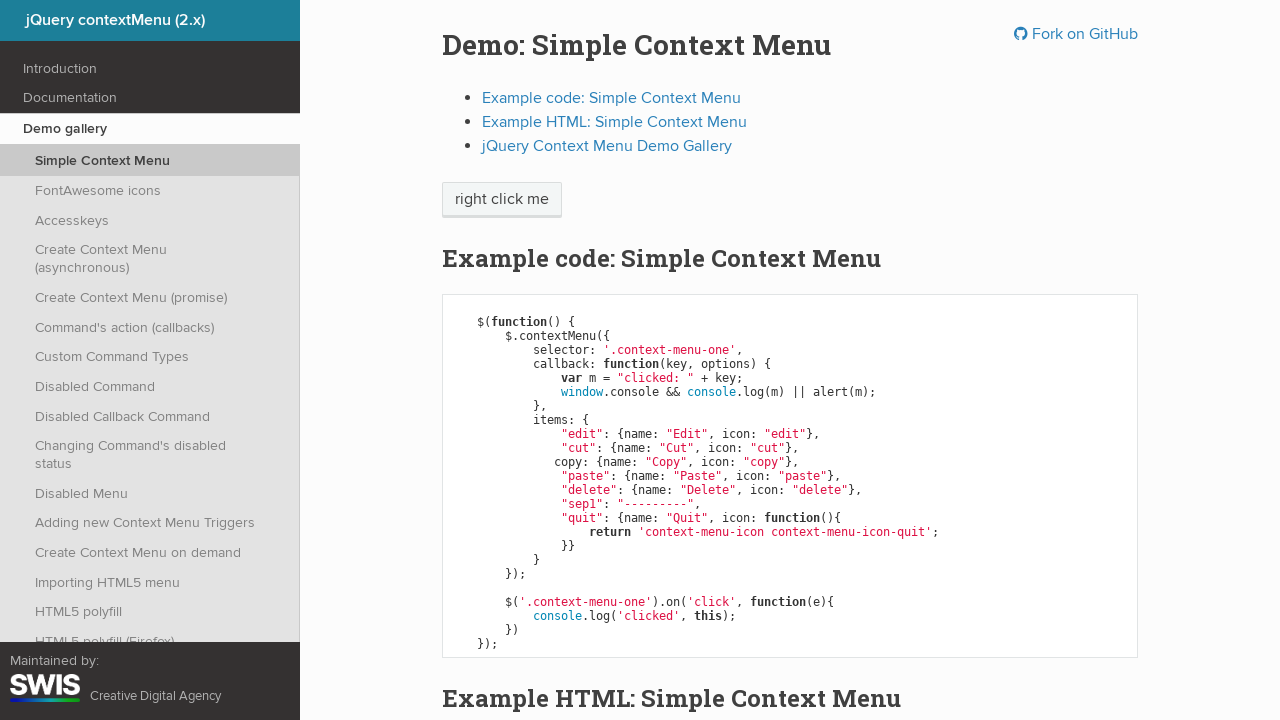